Tests various link functionalities including navigation, link destination retrieval, broken link verification, and duplicate link handling on the Leafground practice page

Starting URL: https://www.leafground.com/link.xhtml

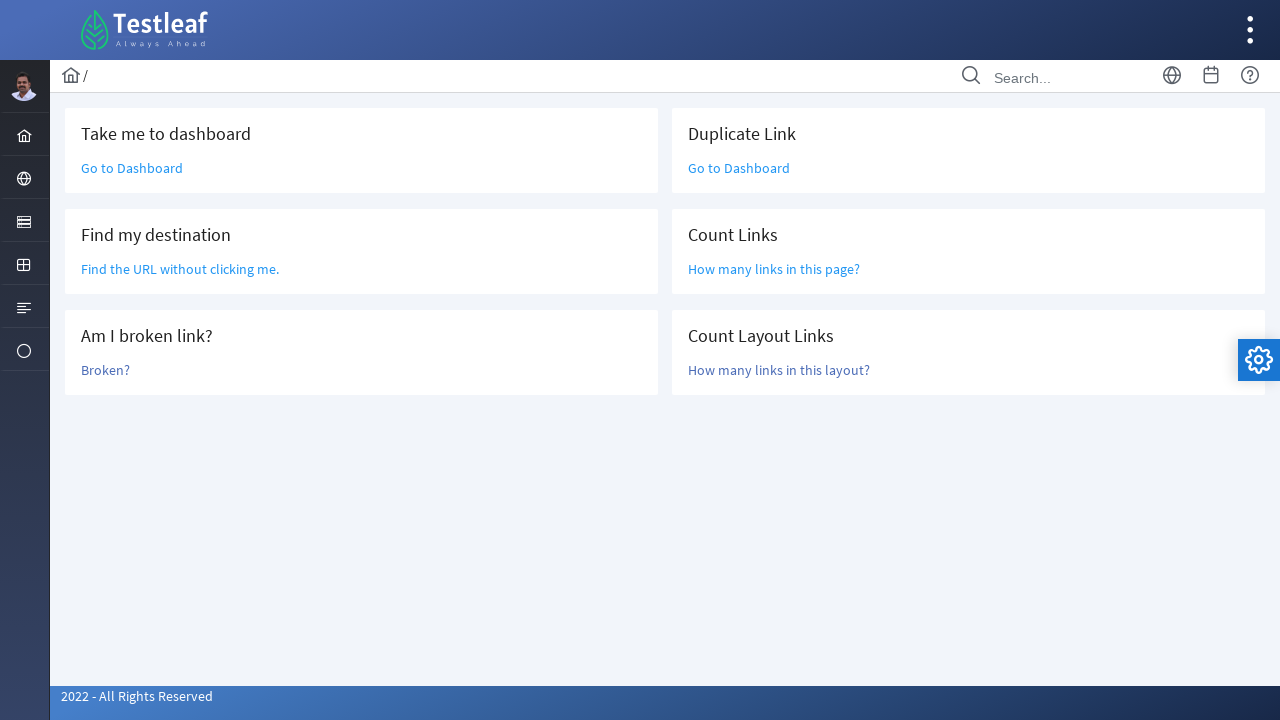

Clicked 'Go to Dashboard' link at (132, 168) on text=Go to Dashboard
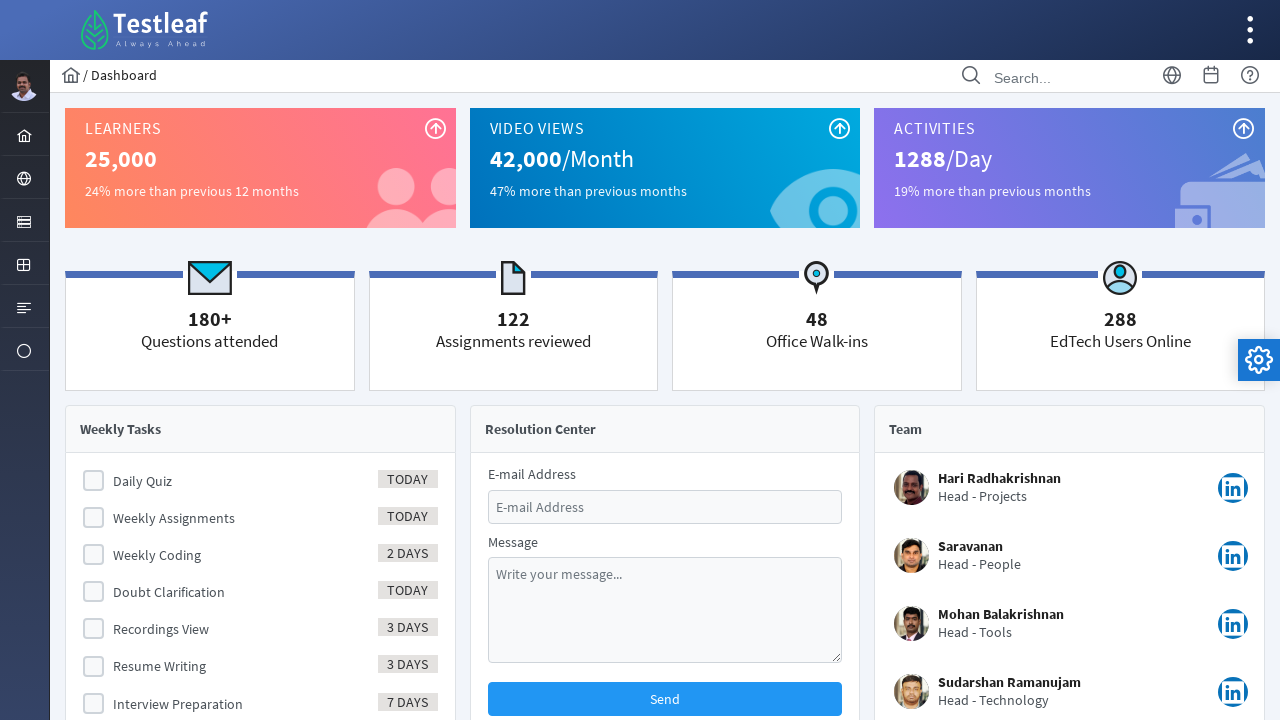

Navigated to Leafground link practice page
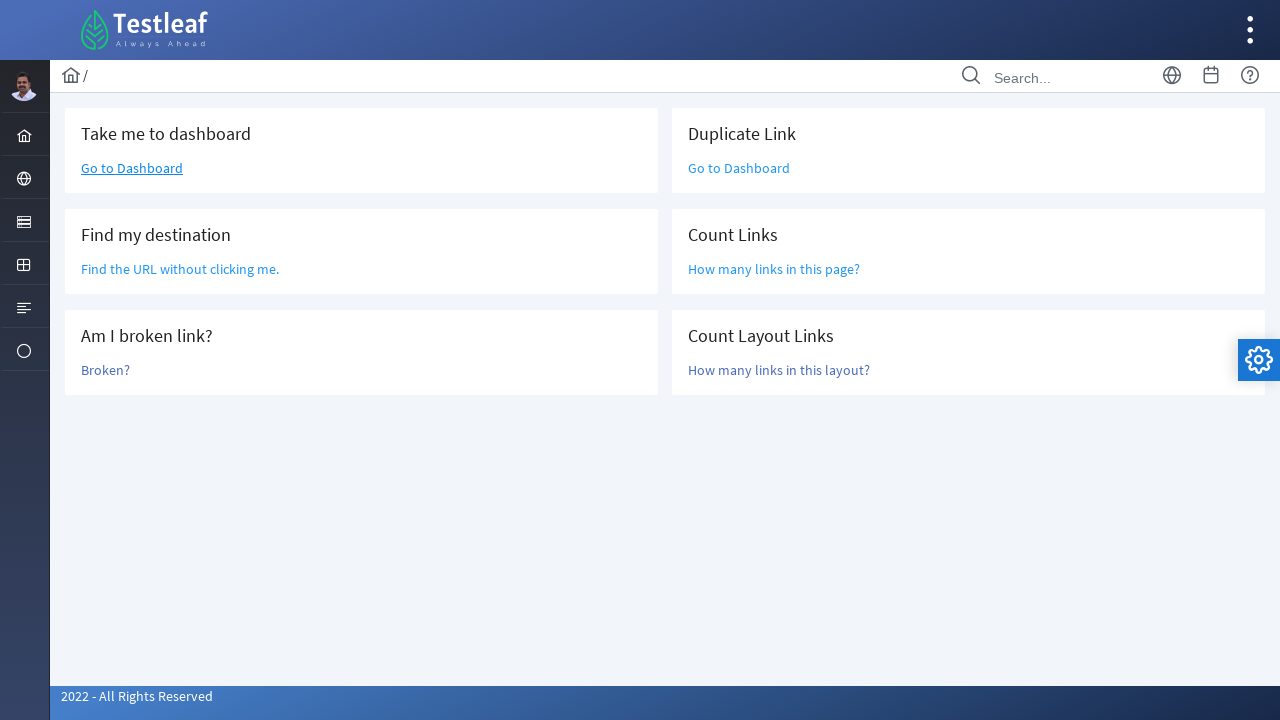

Retrieved destination URL of first UI link: /dashboard.xhtml
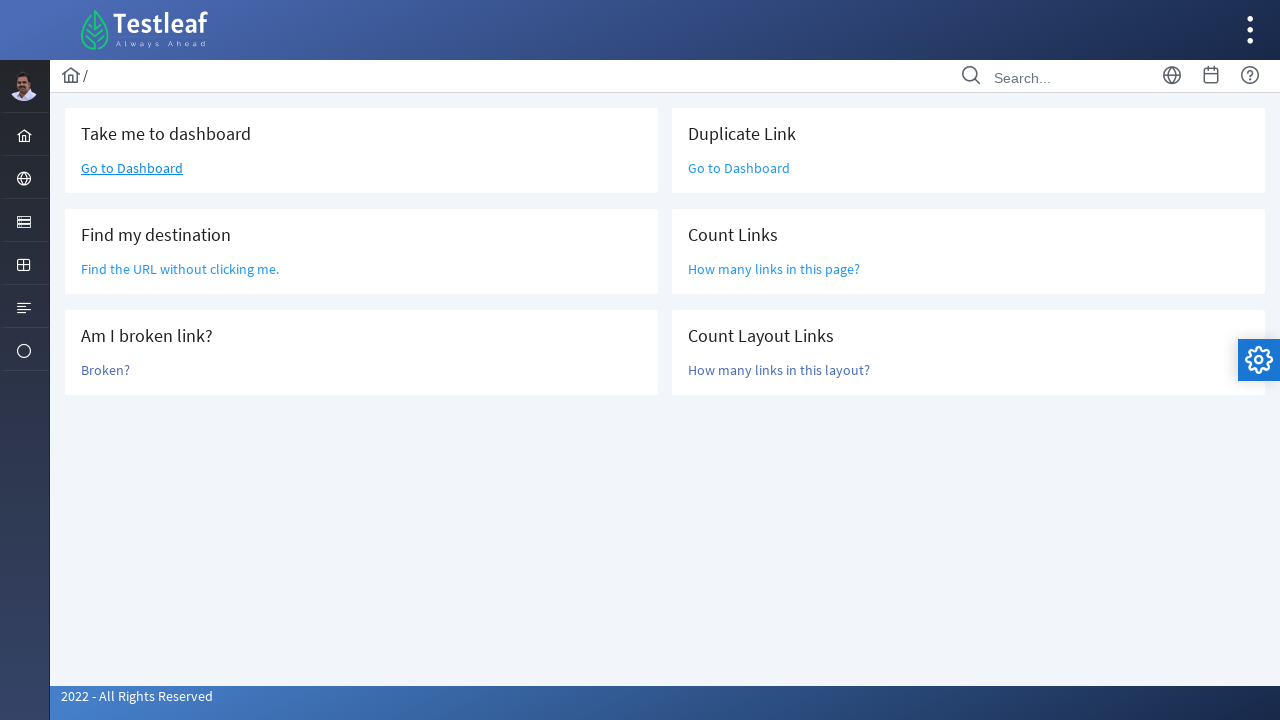

Clicked 'Broken?' link to test broken link verification at (106, 370) on text=Broken?
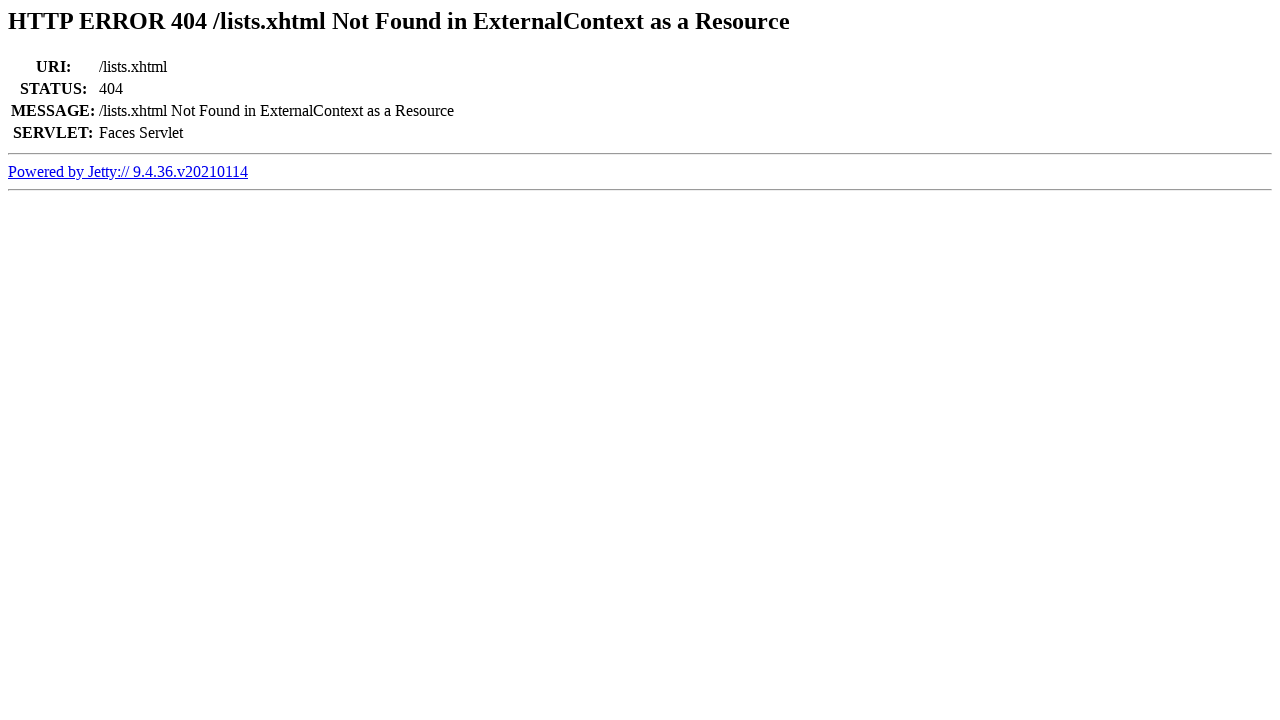

Located 404 error element on page
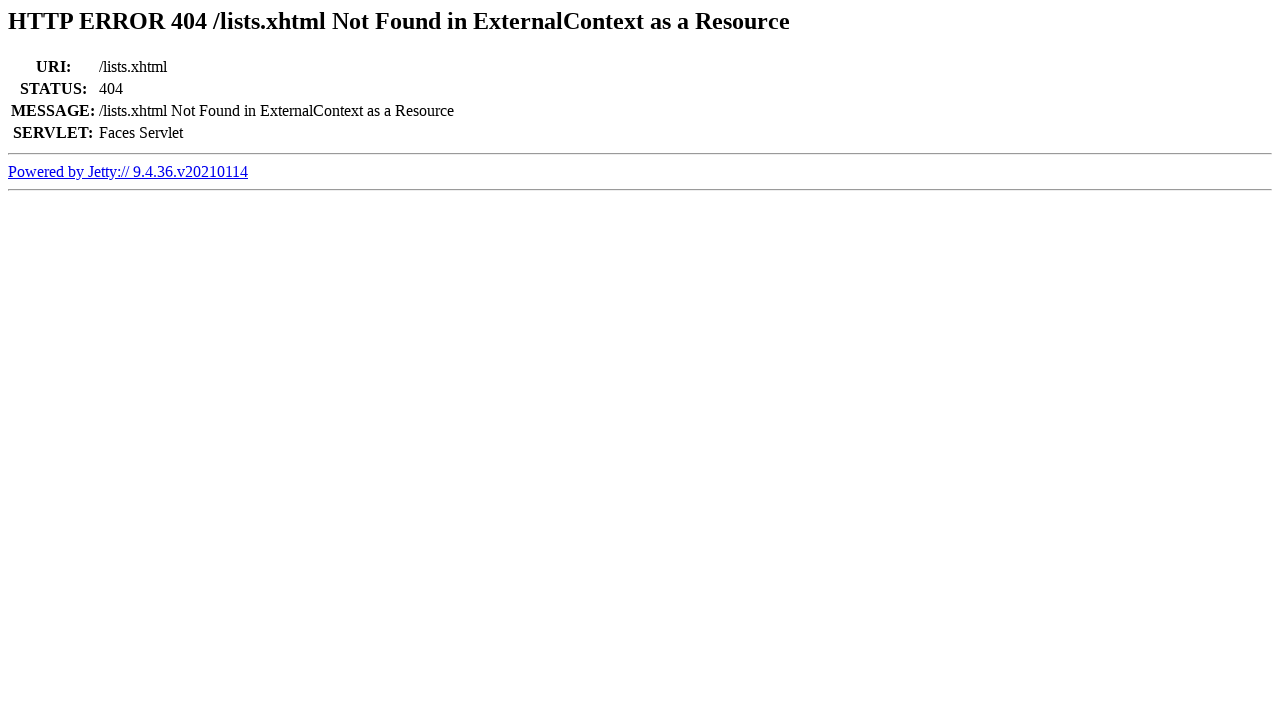

Confirmed link is broken - 404 error page displayed
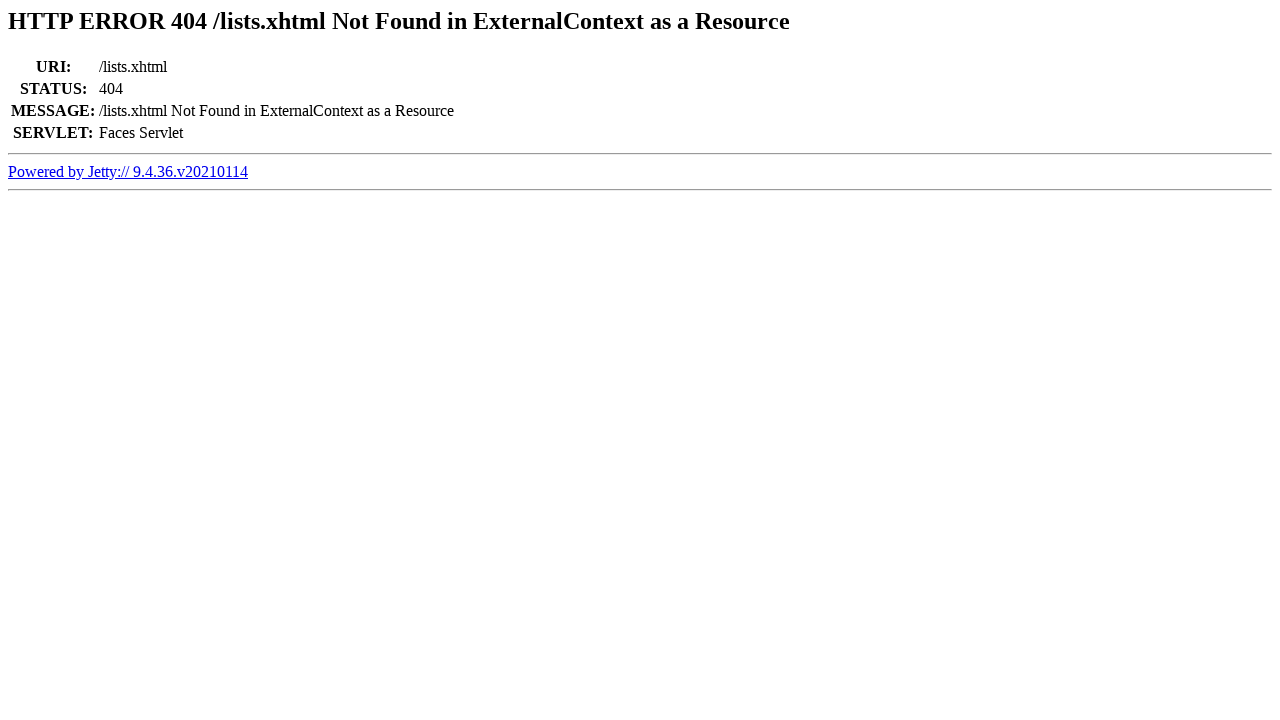

Navigated back to Leafground link practice page
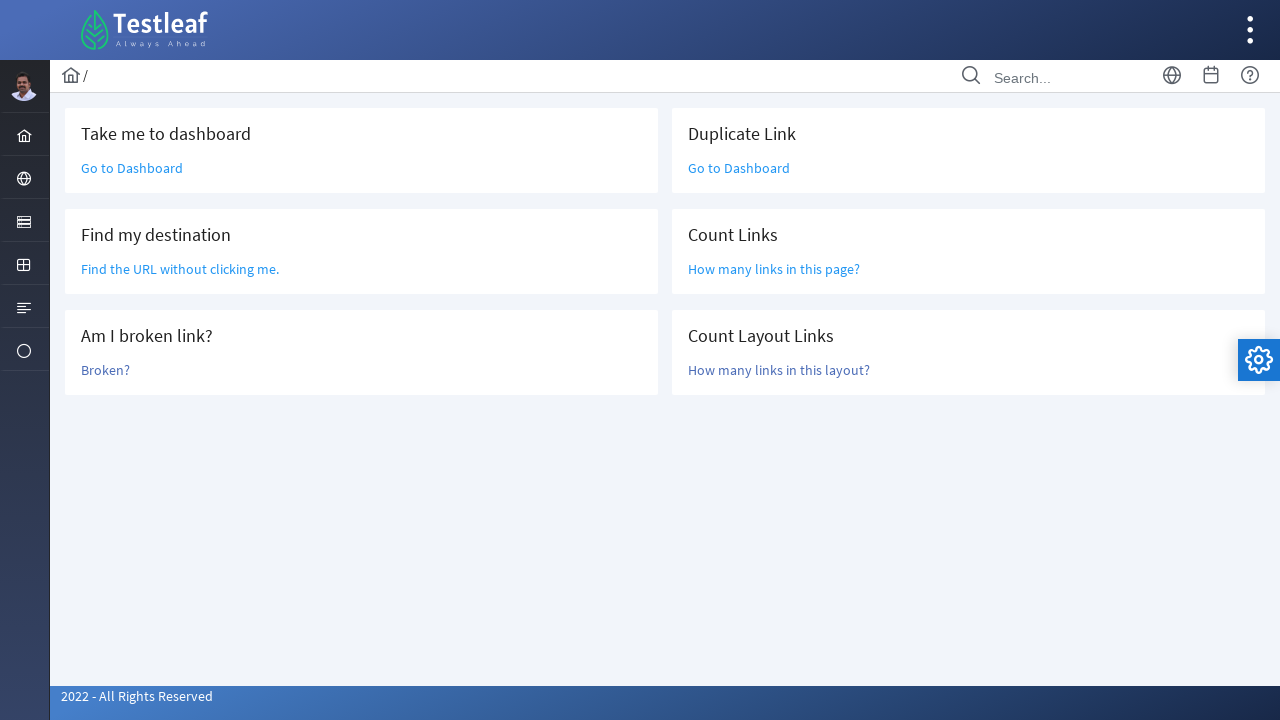

Clicked duplicate 'Go to Dashboard' link for duplicate link handling test at (132, 168) on text=Go to Dashboard
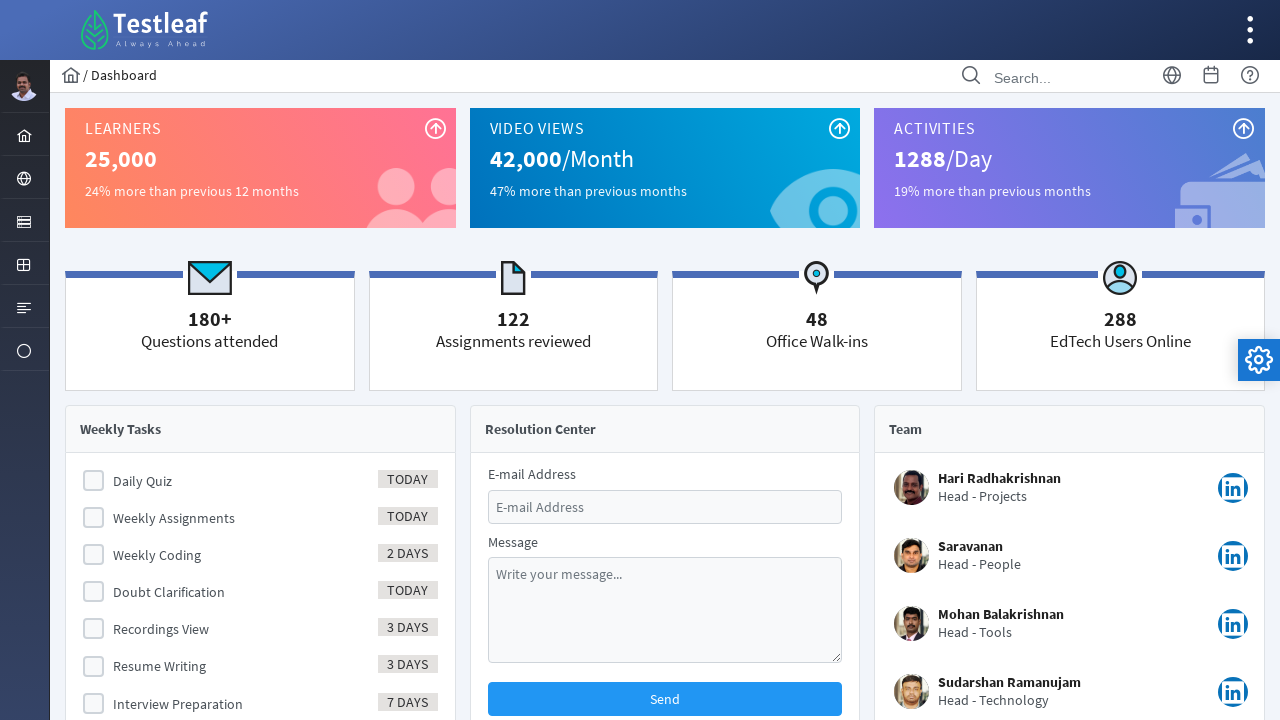

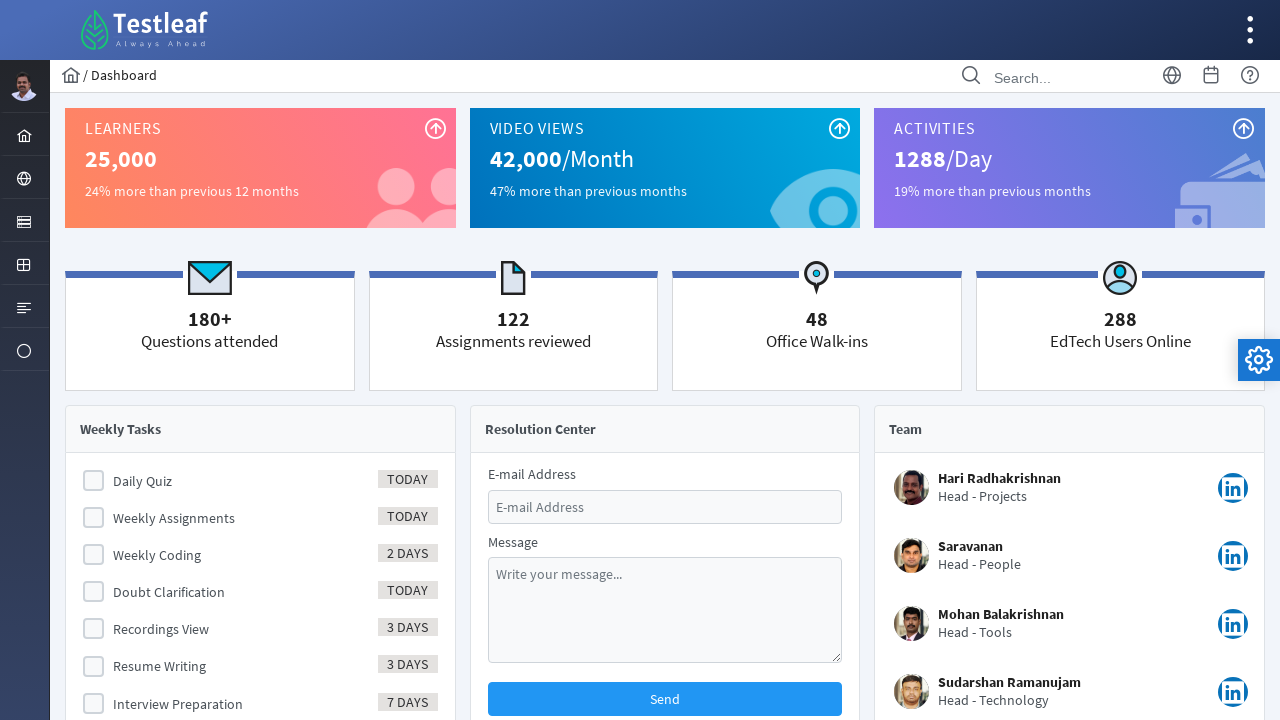